Tests that an error message "Epic sadface: Username is required" appears when clicking login with both username and password fields empty

Starting URL: https://www.saucedemo.com/

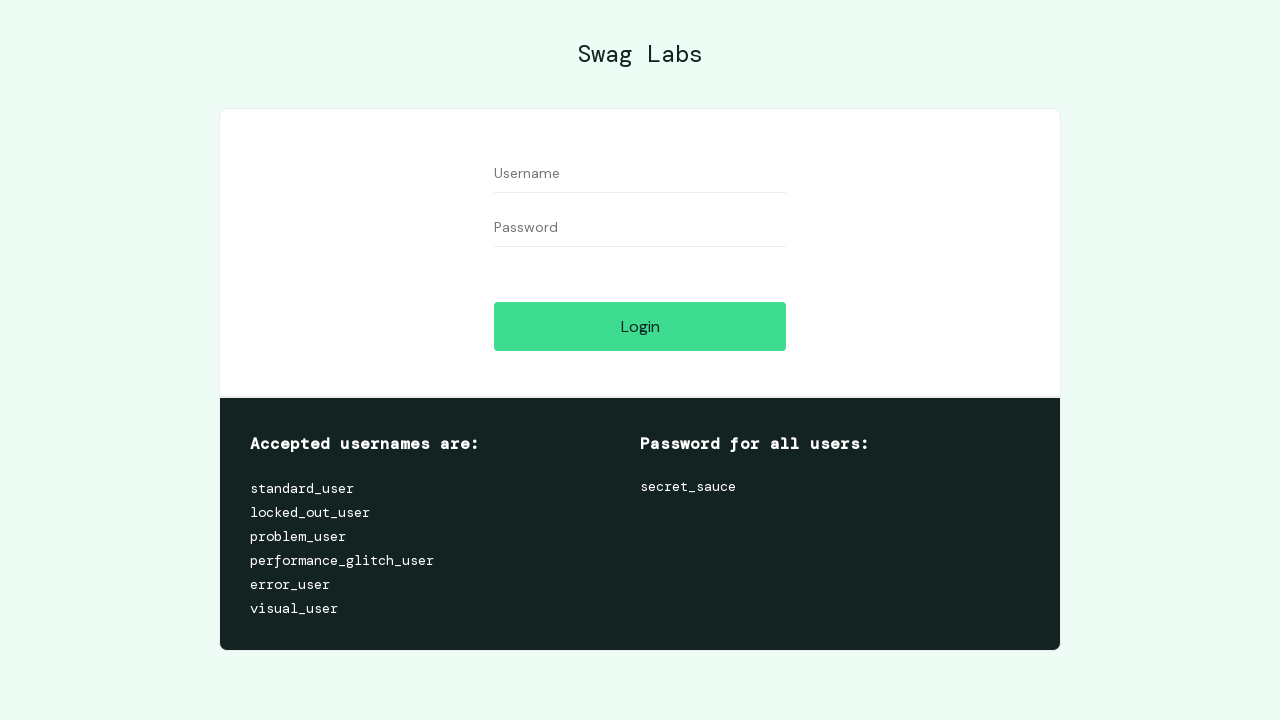

Username input field is visible
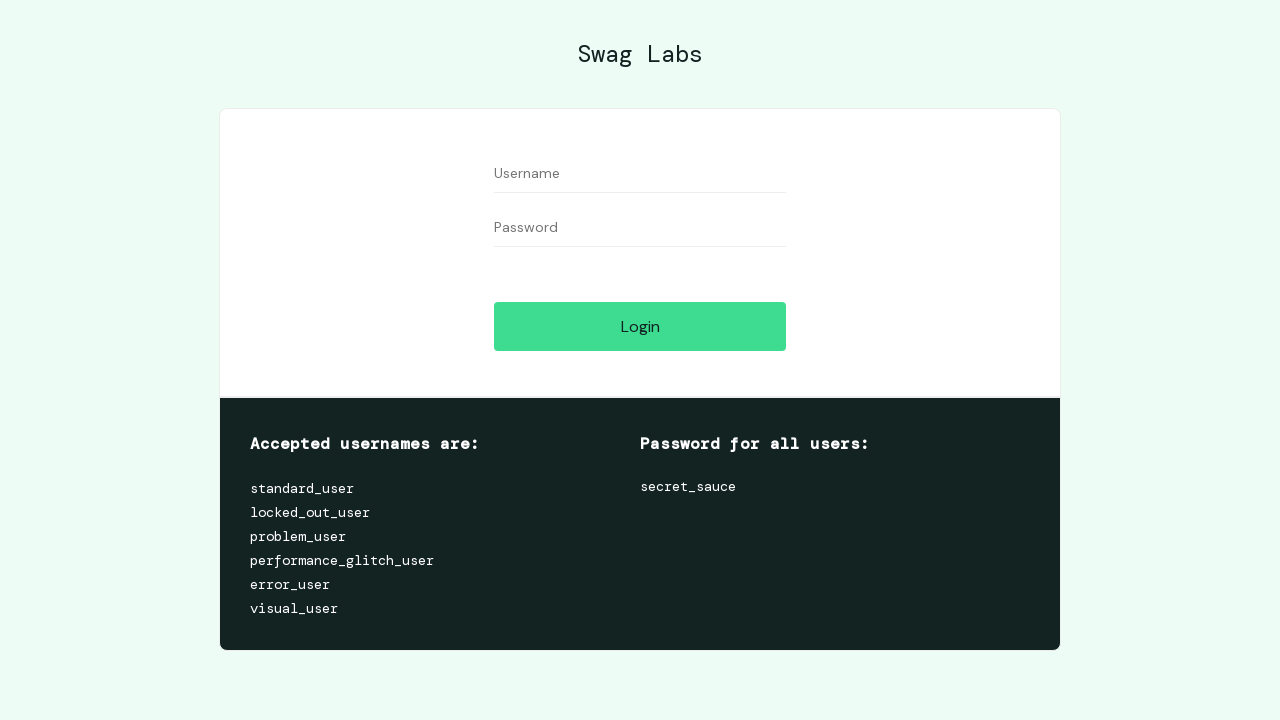

Password input field is visible
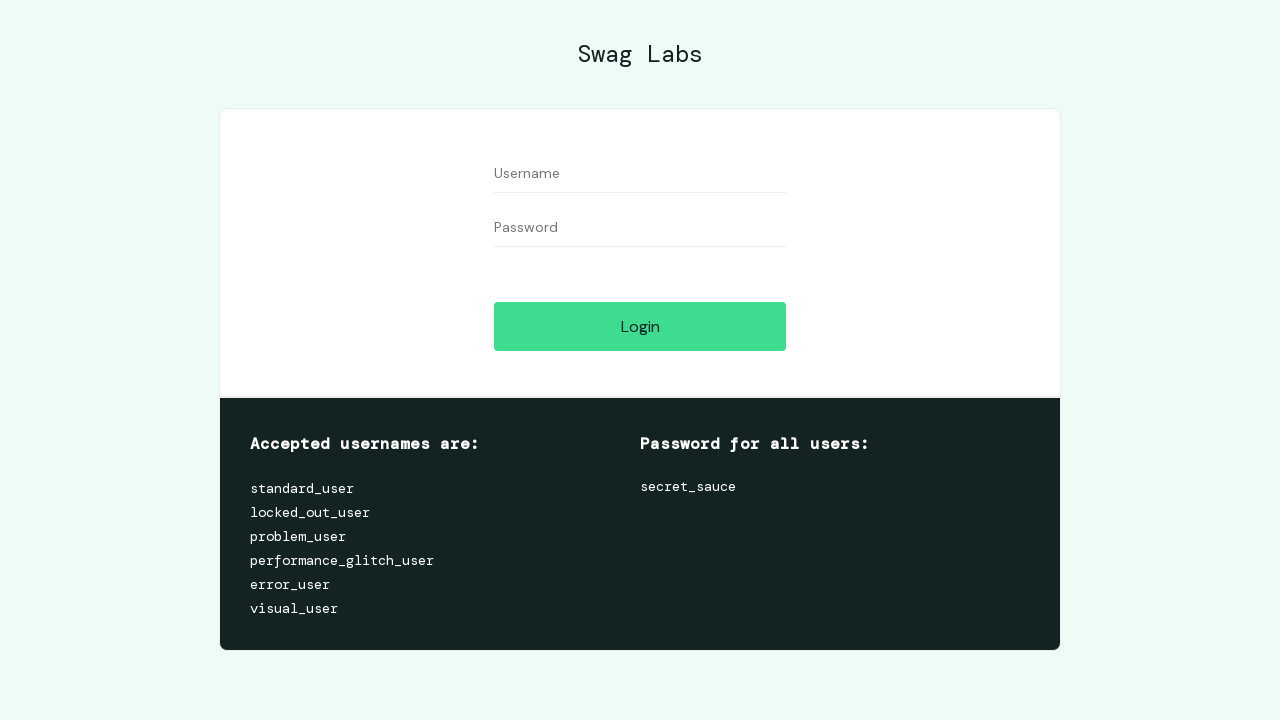

Clicked login button without entering any credentials at (640, 326) on #login-button
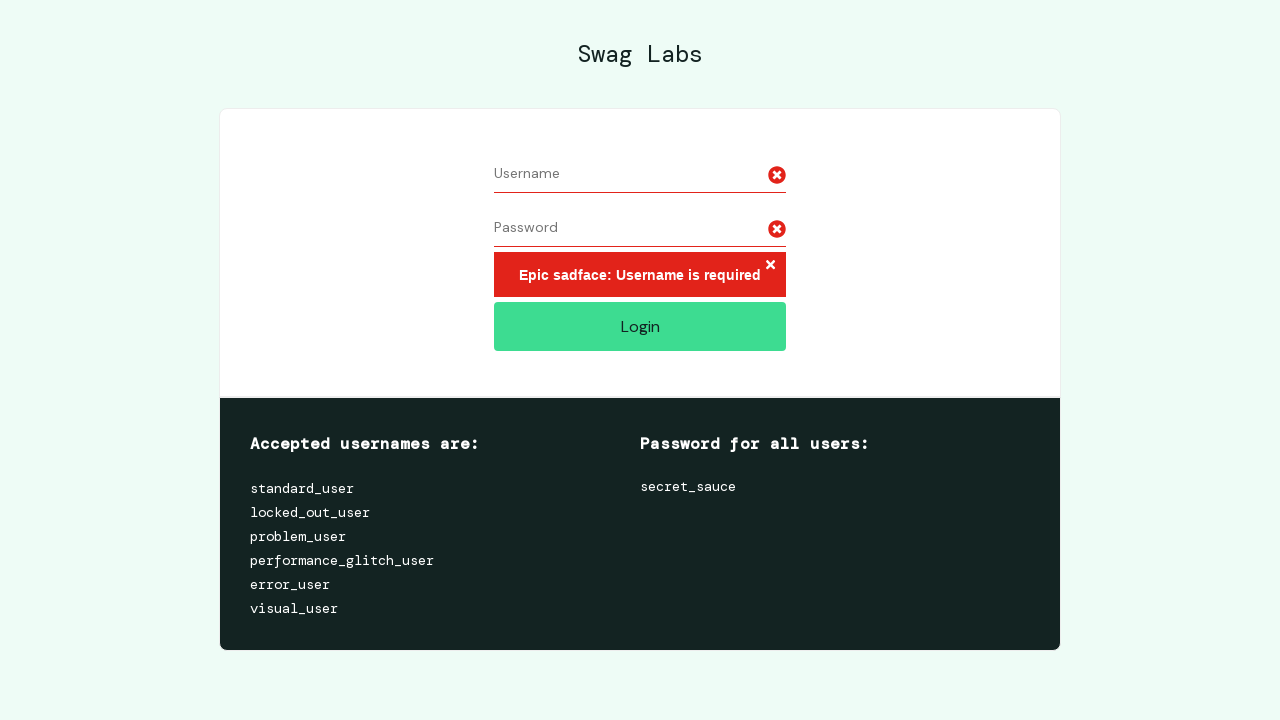

Error message element is visible
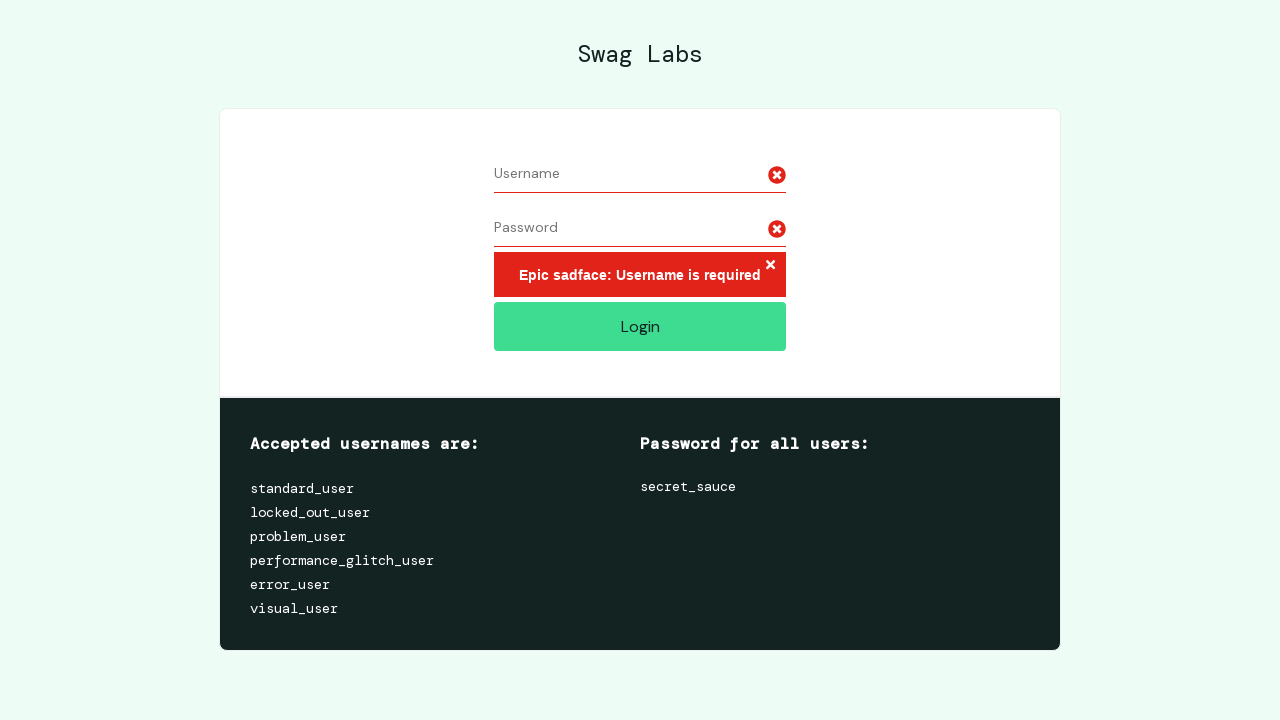

Verified error message displays 'Epic sadface: Username is required'
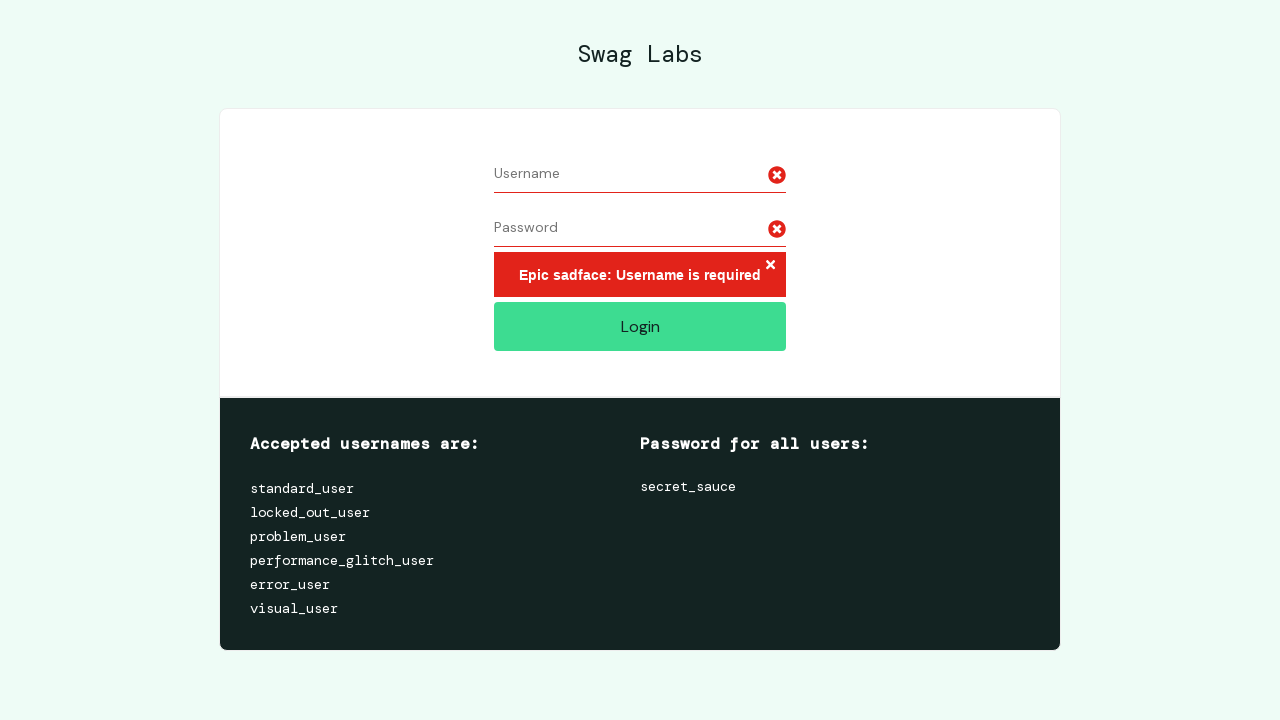

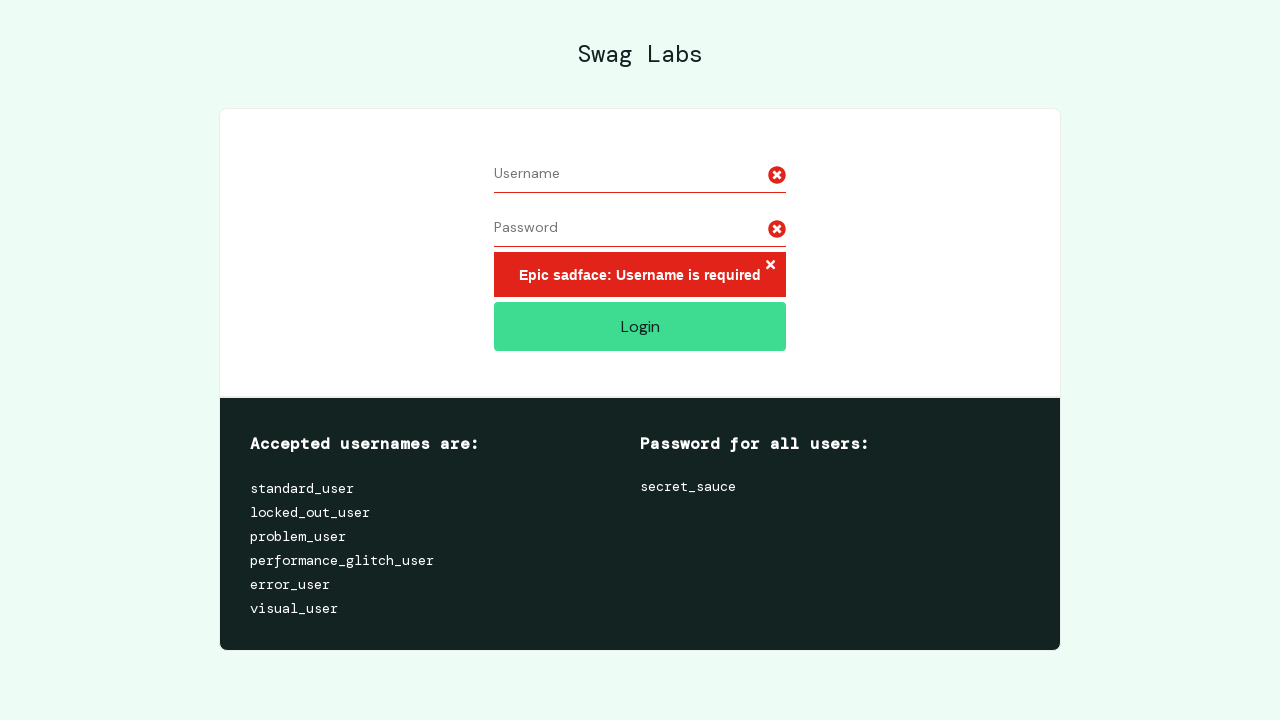